Tests that new todo items are appended to the bottom of the list and the count is displayed correctly

Starting URL: https://demo.playwright.dev/todomvc

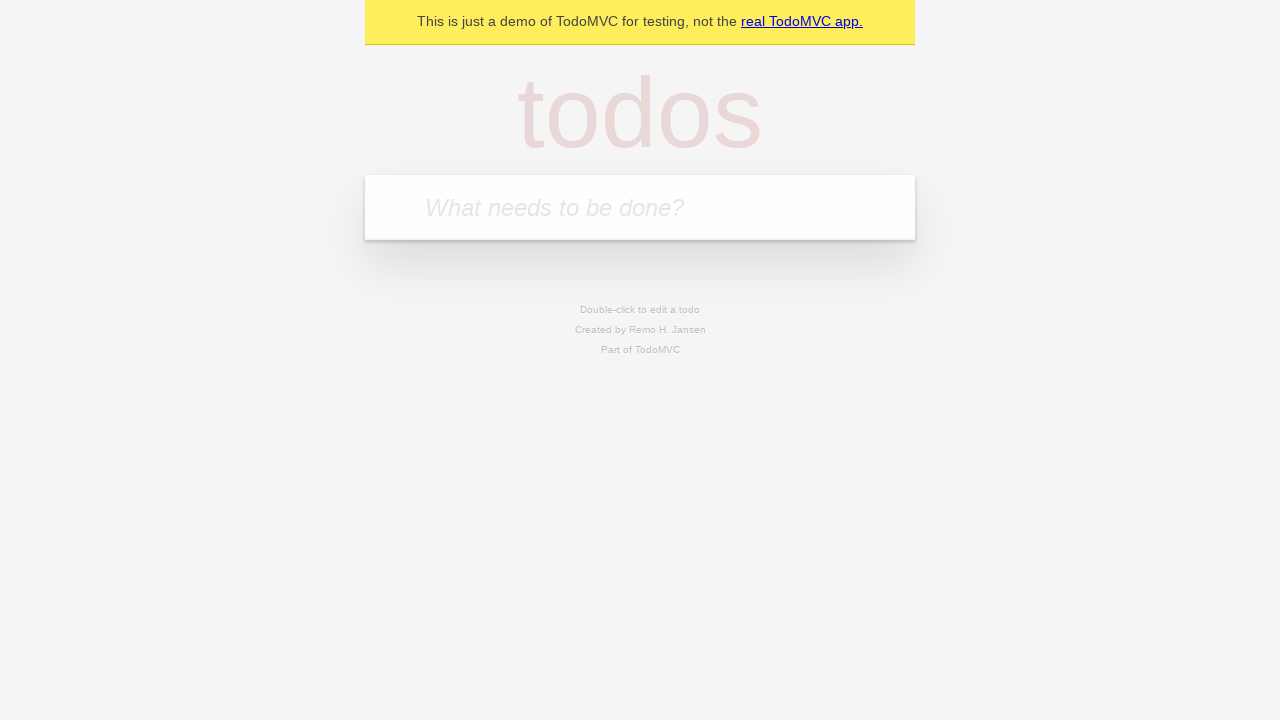

Filled todo input with 'buy some cheese' on internal:attr=[placeholder="What needs to be done?"i]
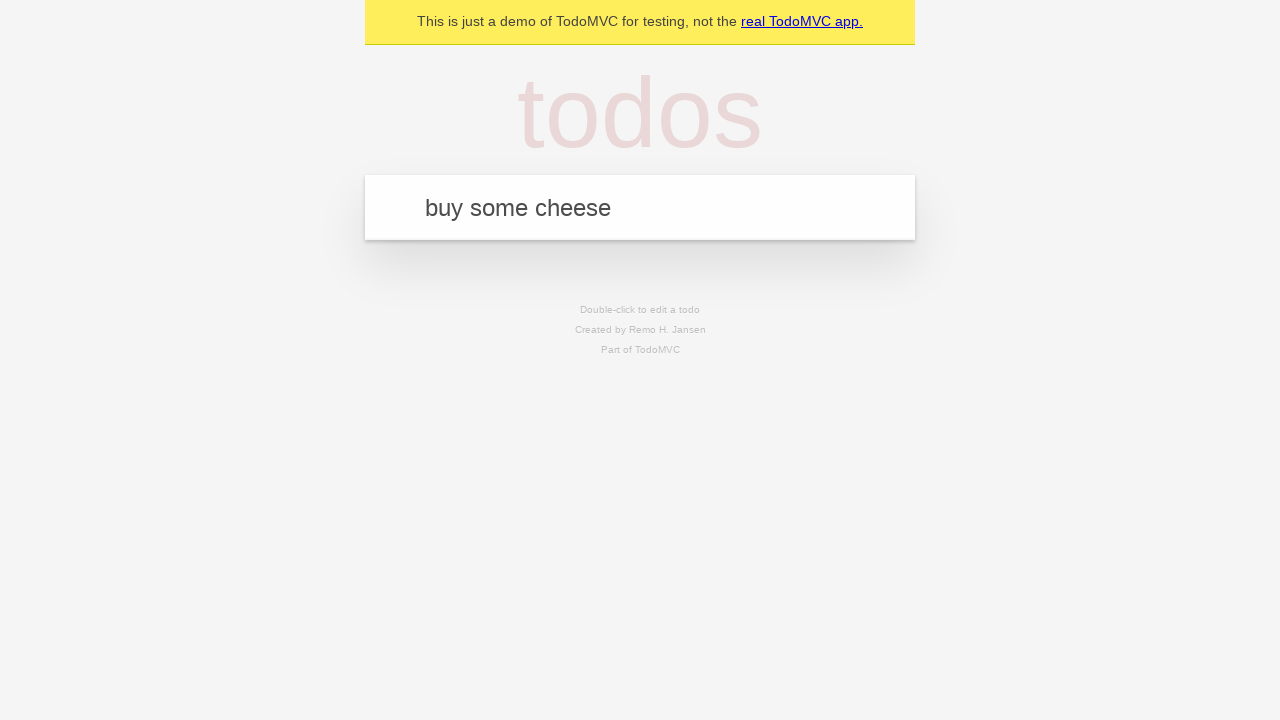

Pressed Enter to add first todo item on internal:attr=[placeholder="What needs to be done?"i]
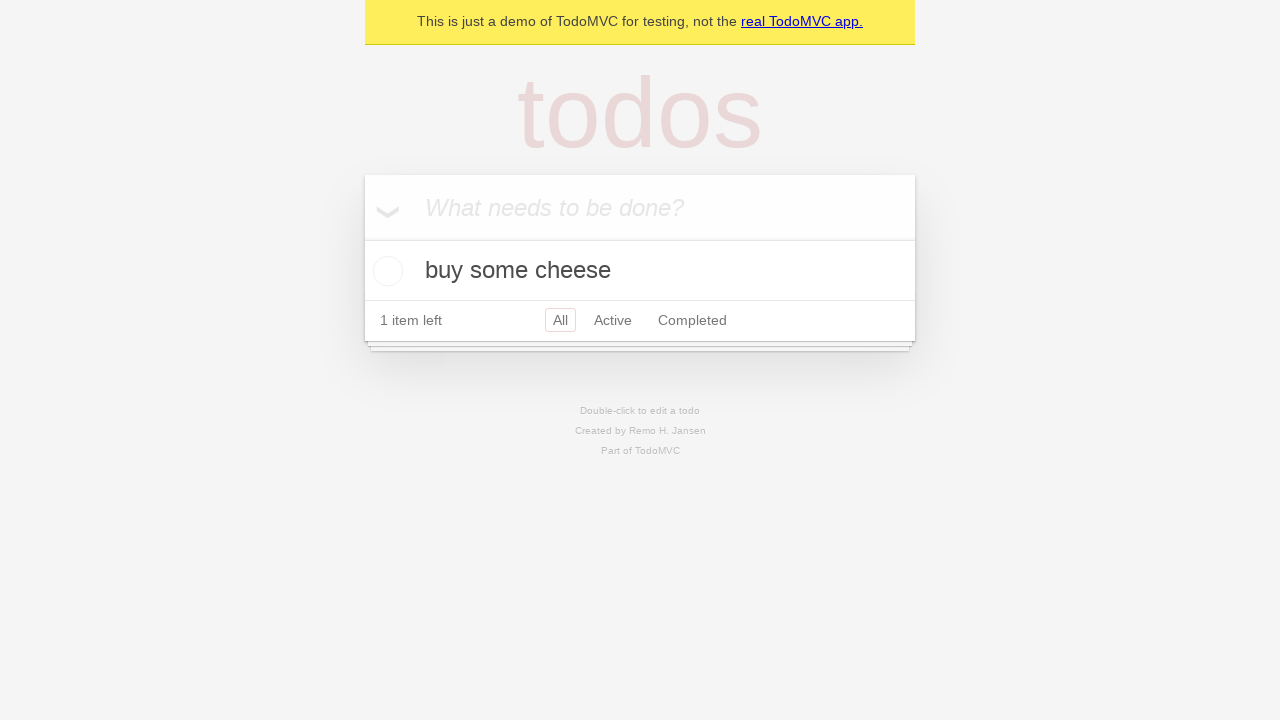

Filled todo input with 'feed the cat' on internal:attr=[placeholder="What needs to be done?"i]
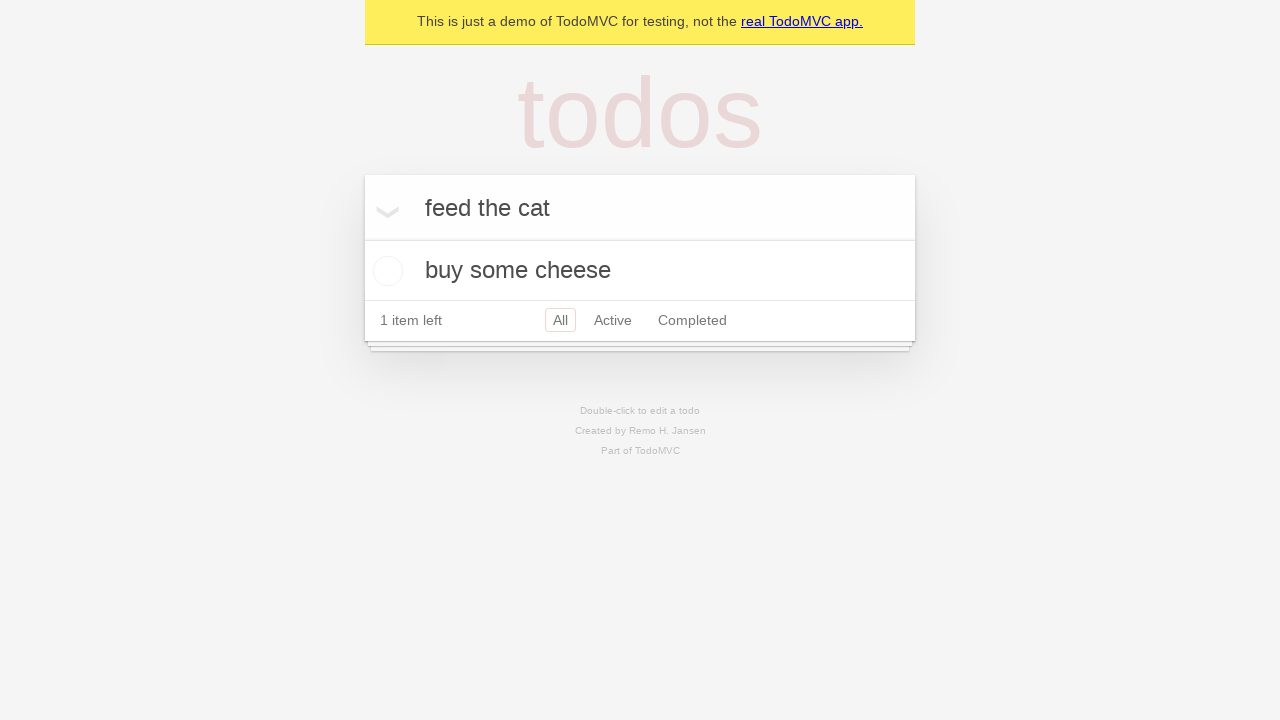

Pressed Enter to add second todo item on internal:attr=[placeholder="What needs to be done?"i]
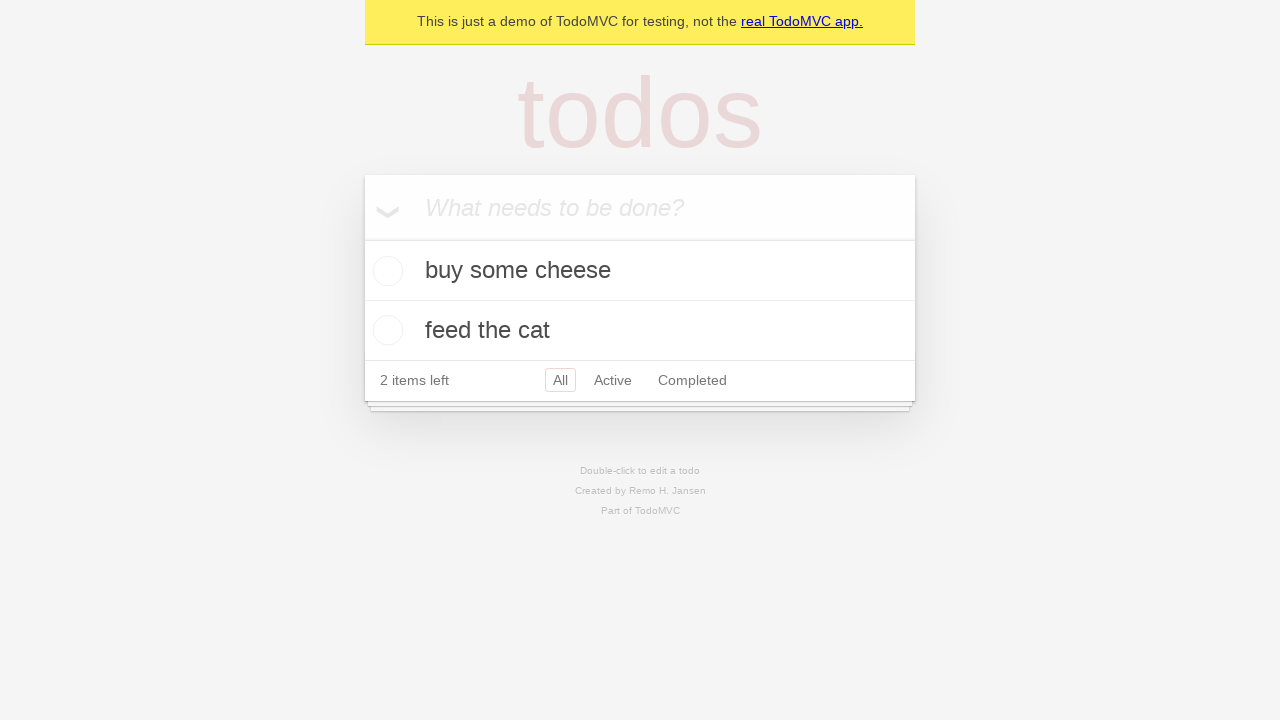

Filled todo input with 'book a doctors appointment' on internal:attr=[placeholder="What needs to be done?"i]
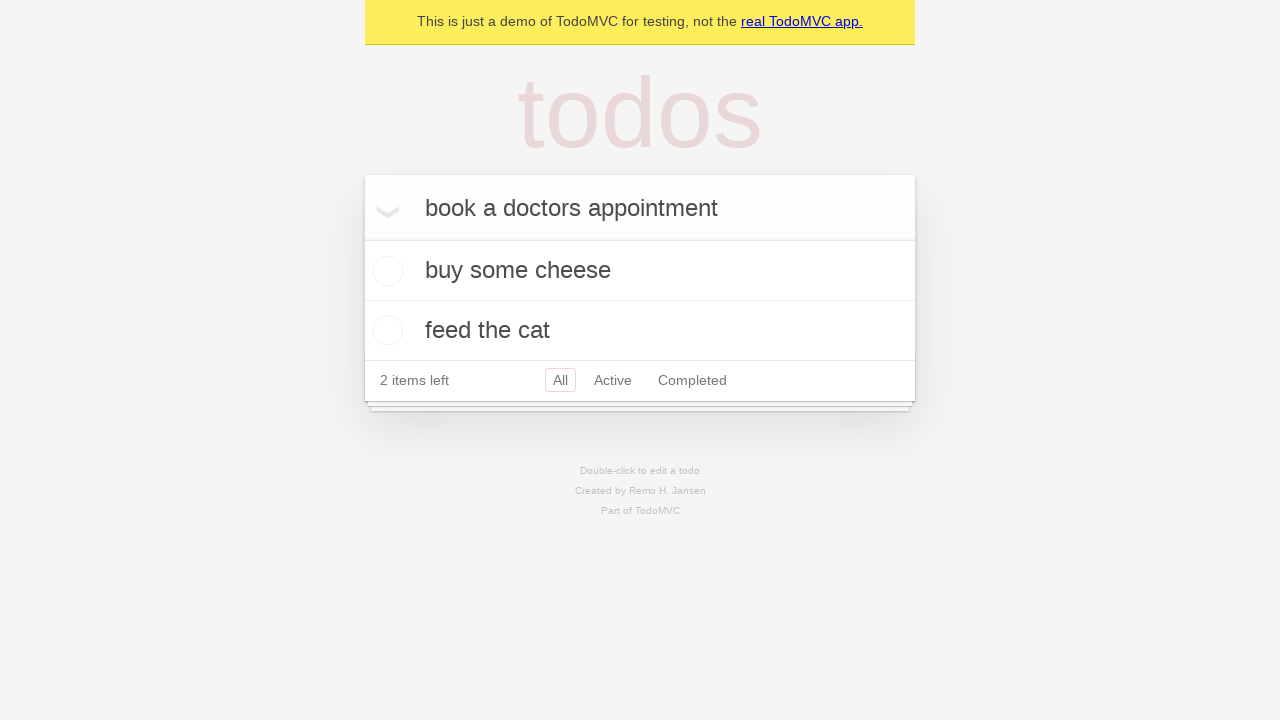

Pressed Enter to add third todo item on internal:attr=[placeholder="What needs to be done?"i]
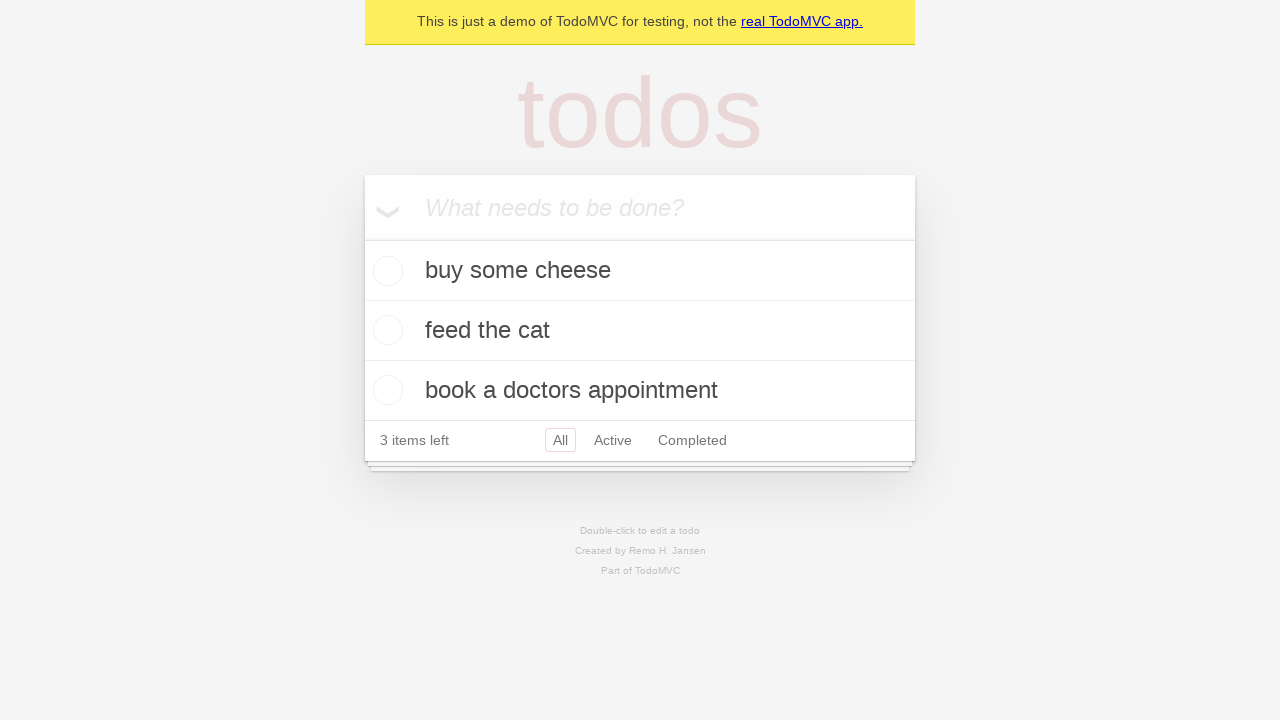

Verified that '3 items left' counter is displayed
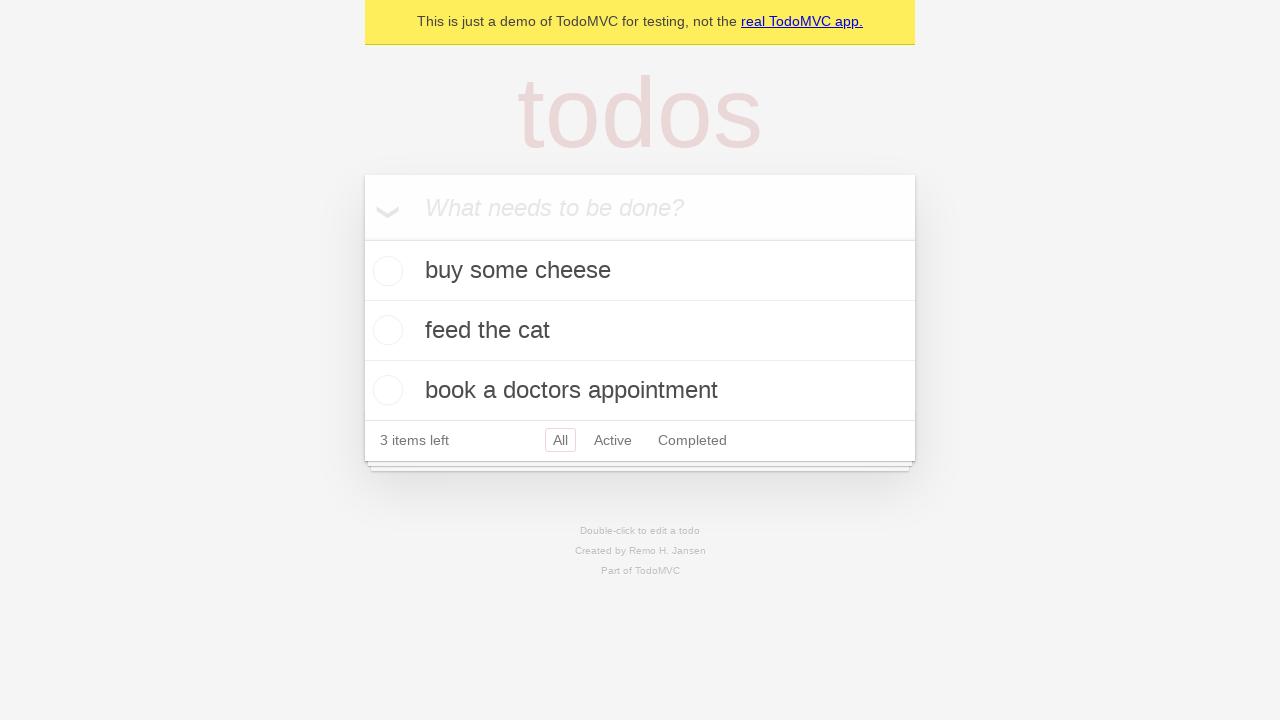

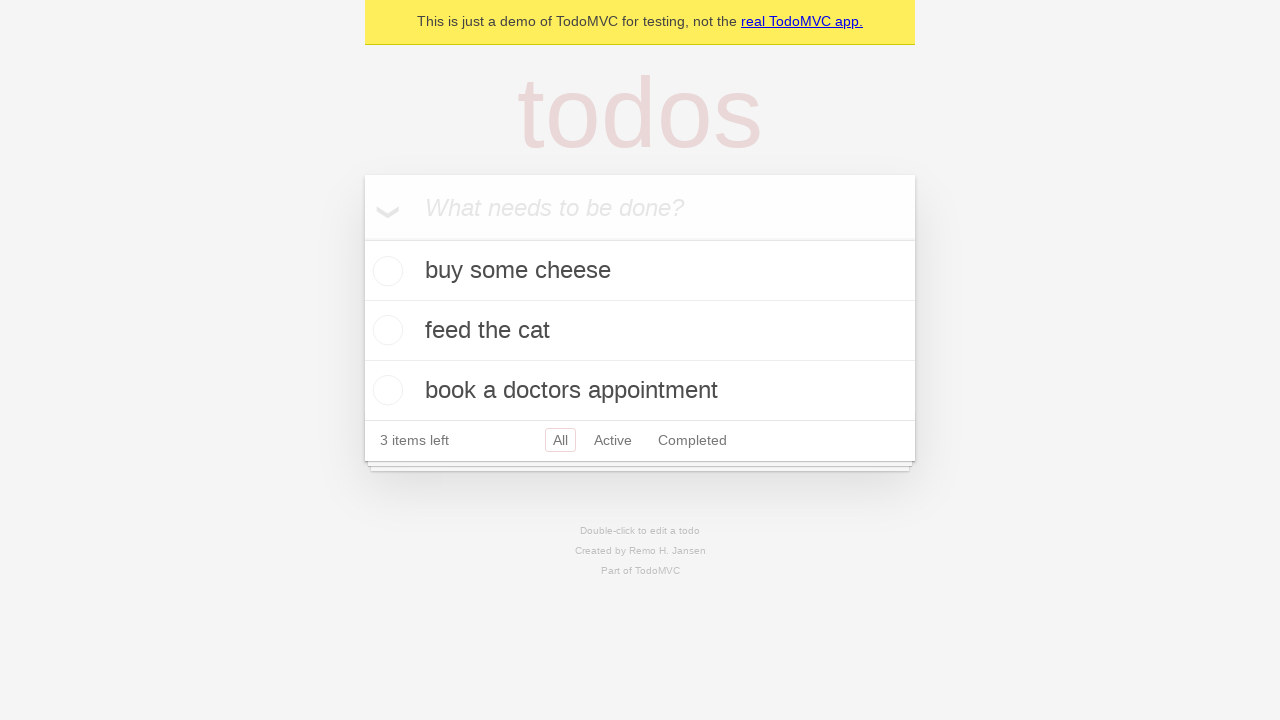